Tests registration form validation when confirm email does not match the original email and verifies the mismatch error message

Starting URL: https://alada.vn/tai-khoan/dang-ky.html

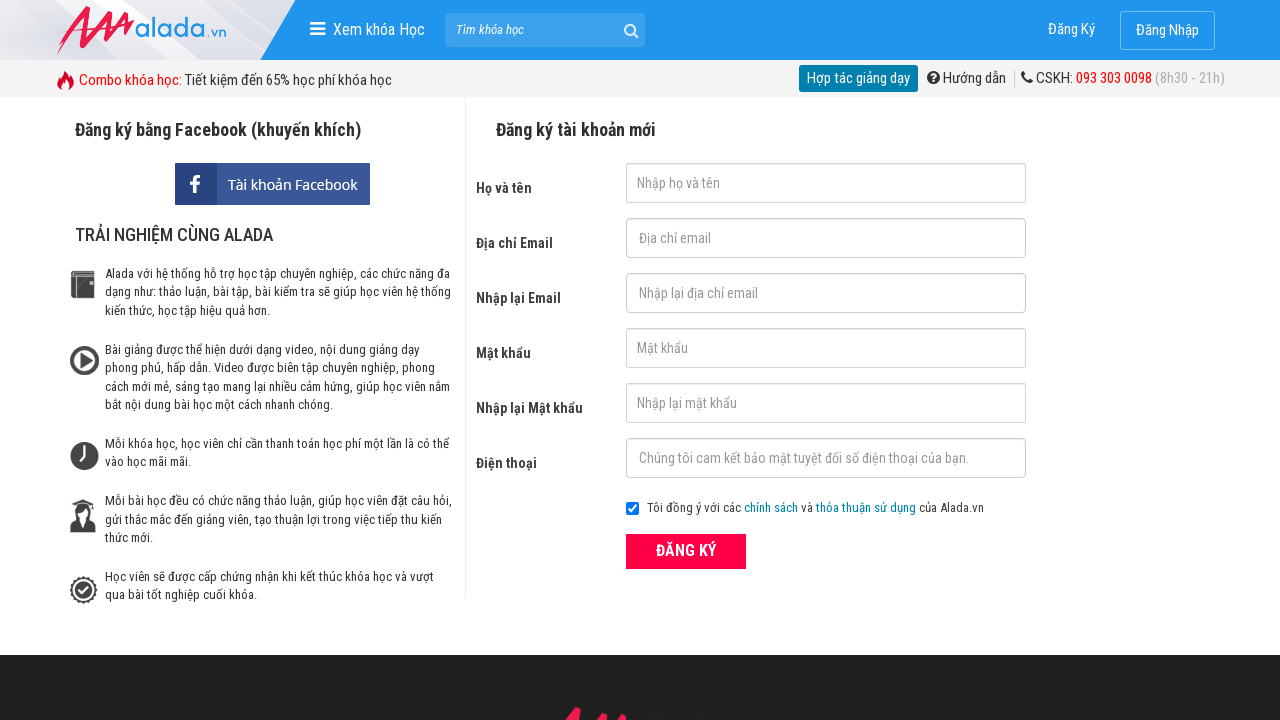

Filled first name field with 'Test User' on #txtFirstname
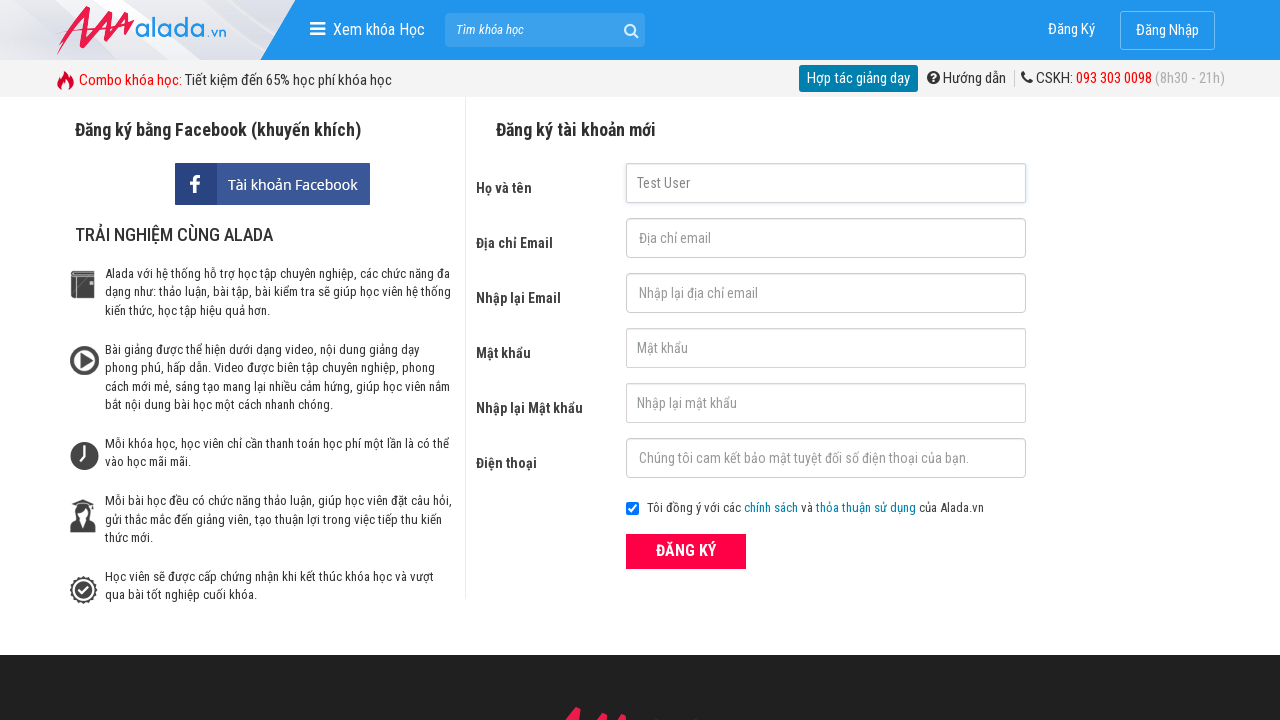

Filled email field with 'test@gmail.com' on #txtEmail
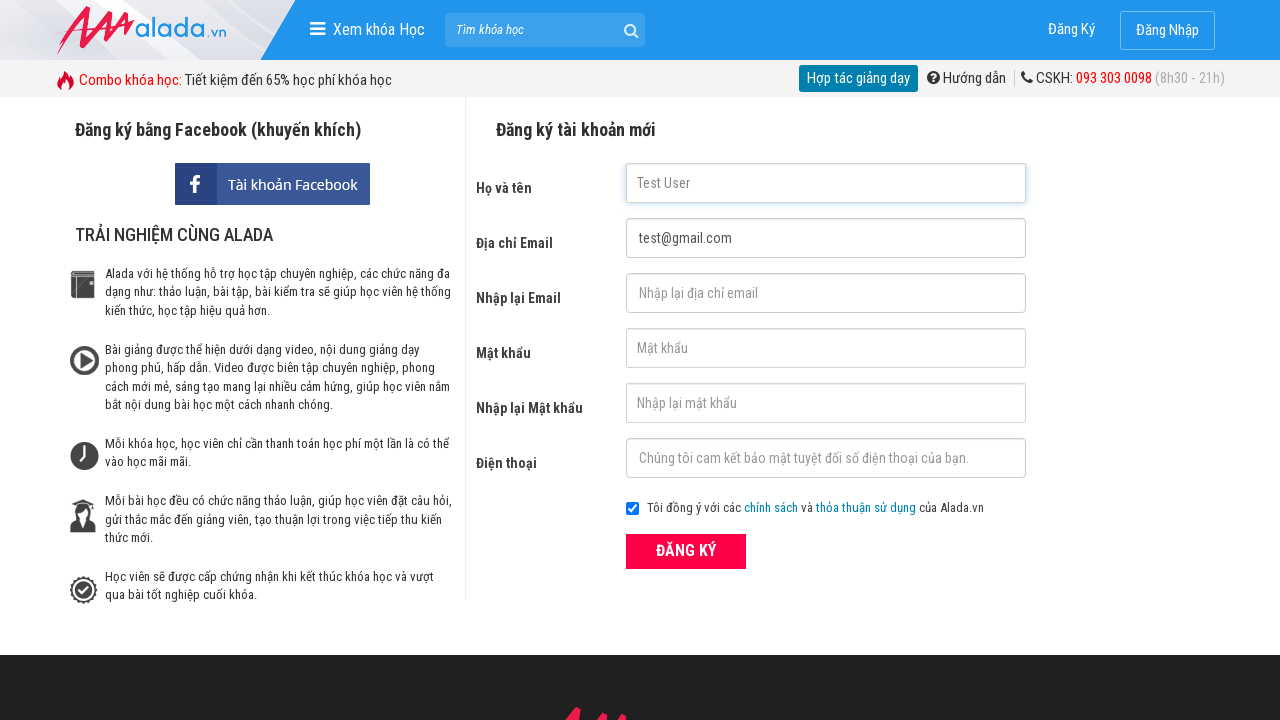

Filled confirm email field with 'test1@gmail.com' (intentionally mismatched) on #txtCEmail
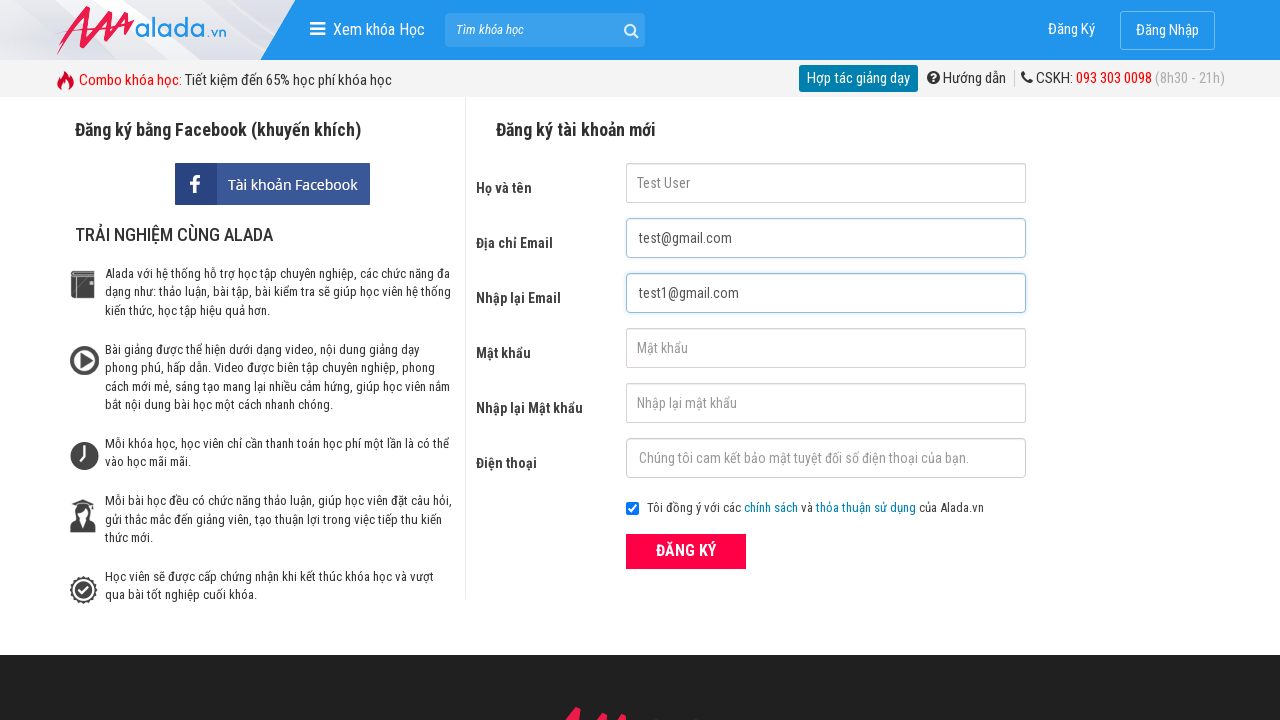

Filled password field with '1234567' on #txtPassword
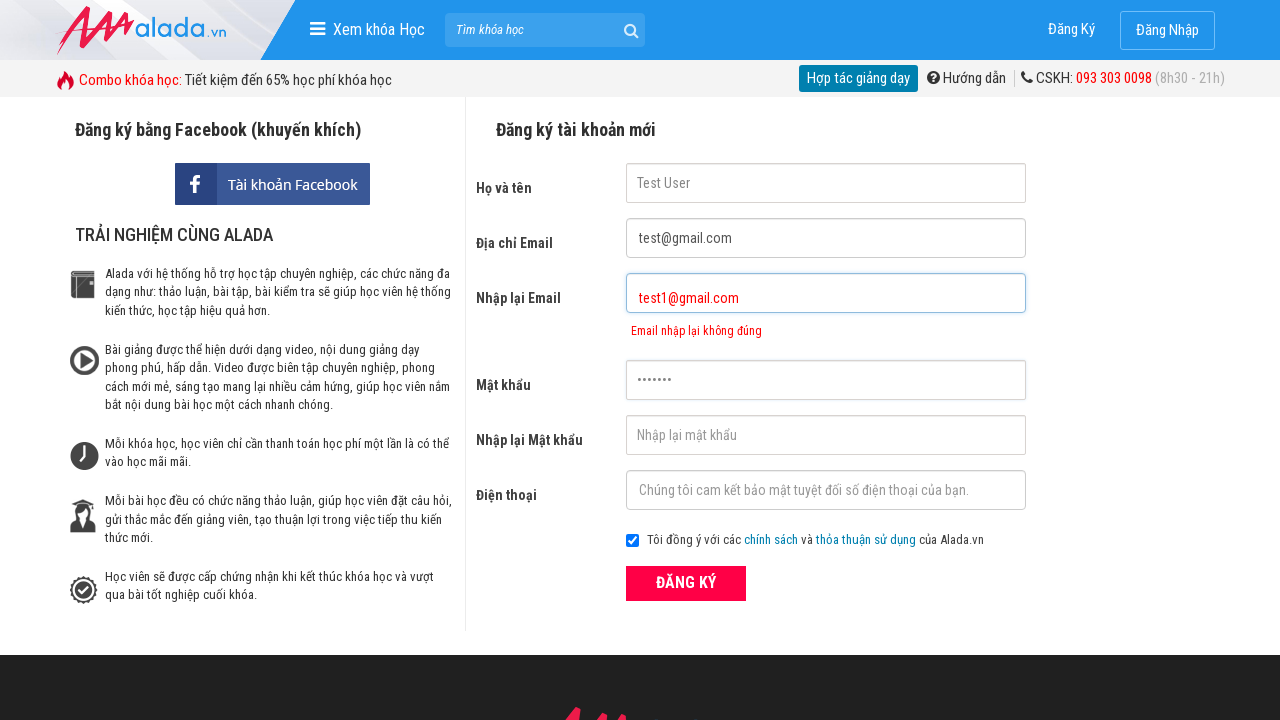

Filled confirm password field with '1234567' on #txtCPassword
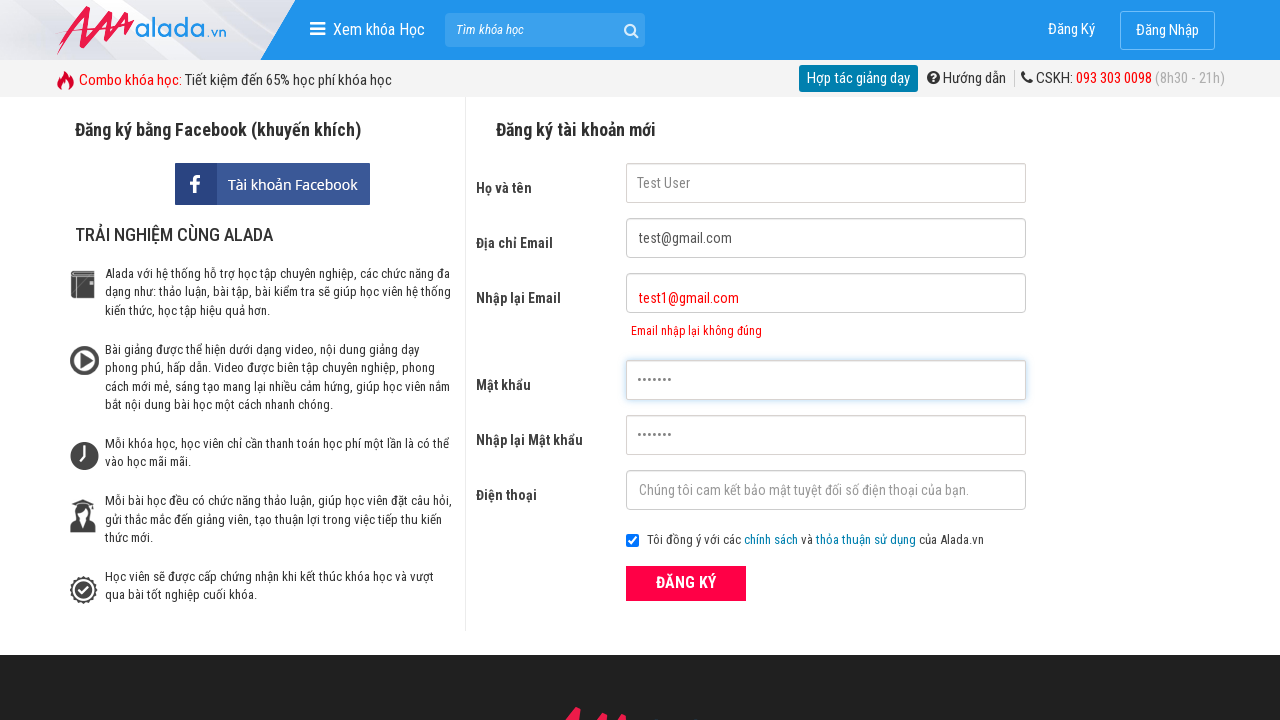

Filled phone field with '0977778888' on #txtPhone
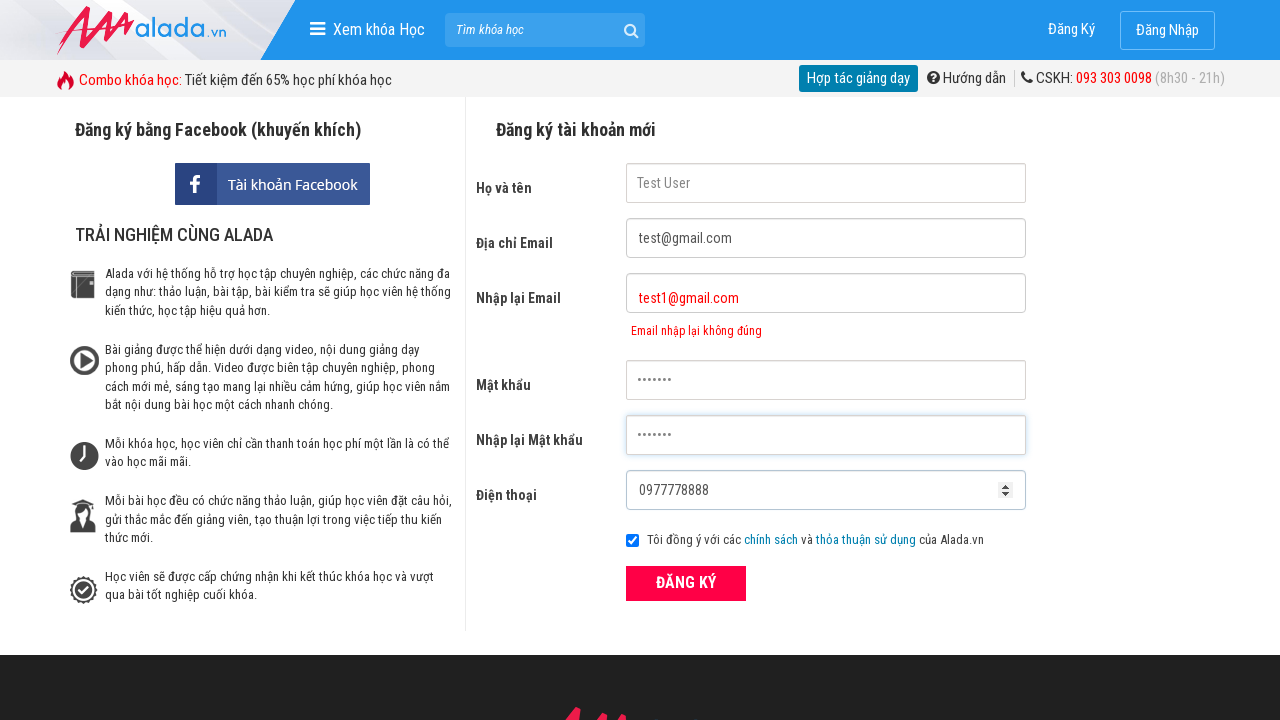

Checked terms and conditions checkbox at (632, 541) on input[name='chkRight']
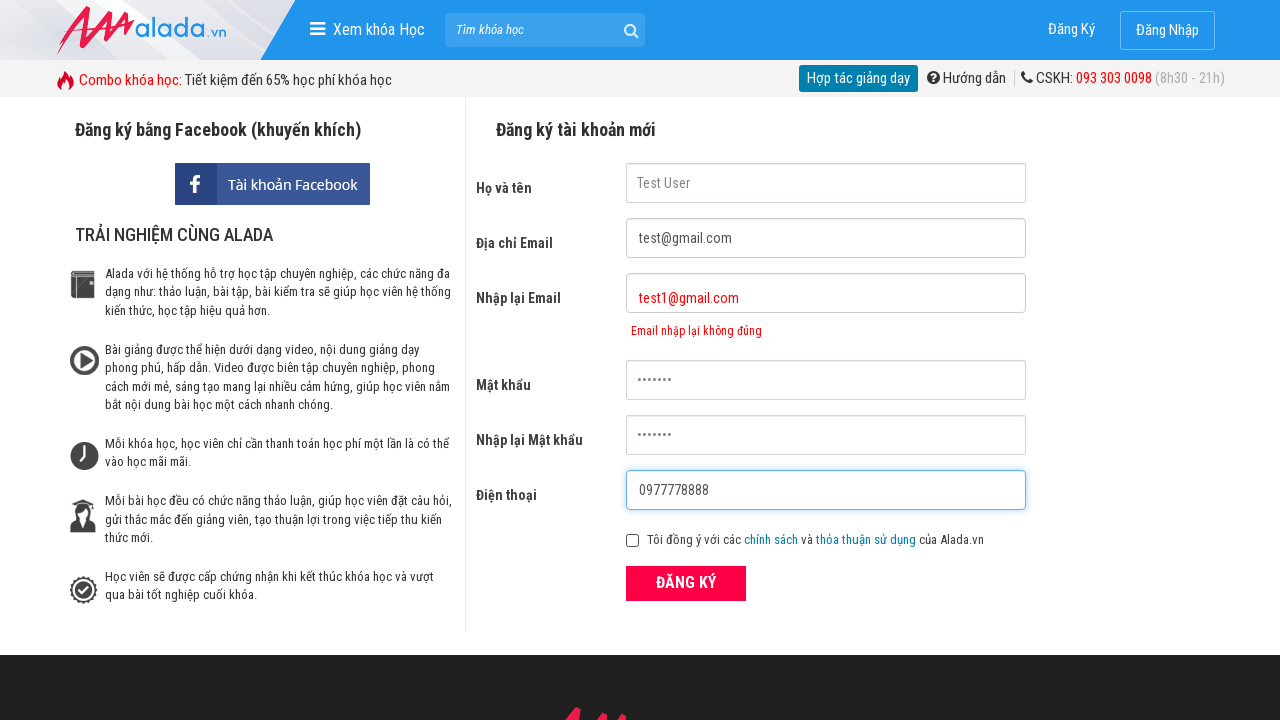

Clicked submit button to attempt registration at (686, 583) on button[type='submit']
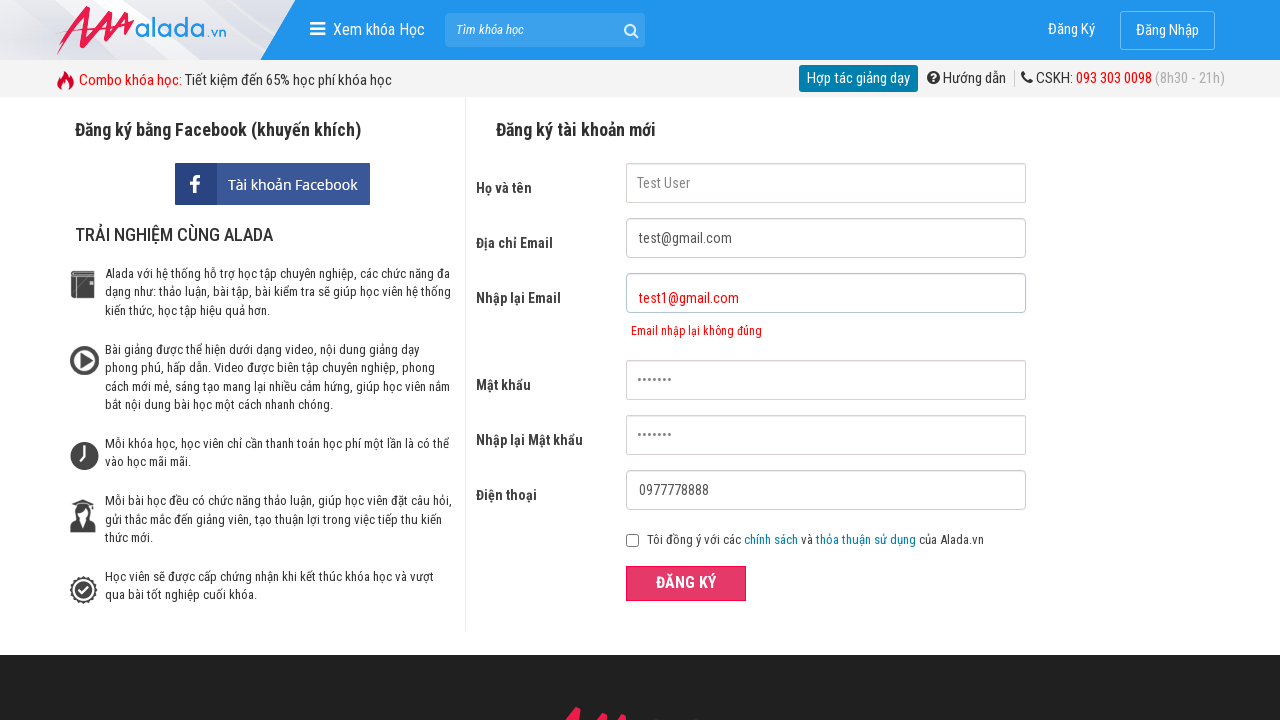

Email mismatch error message element loaded
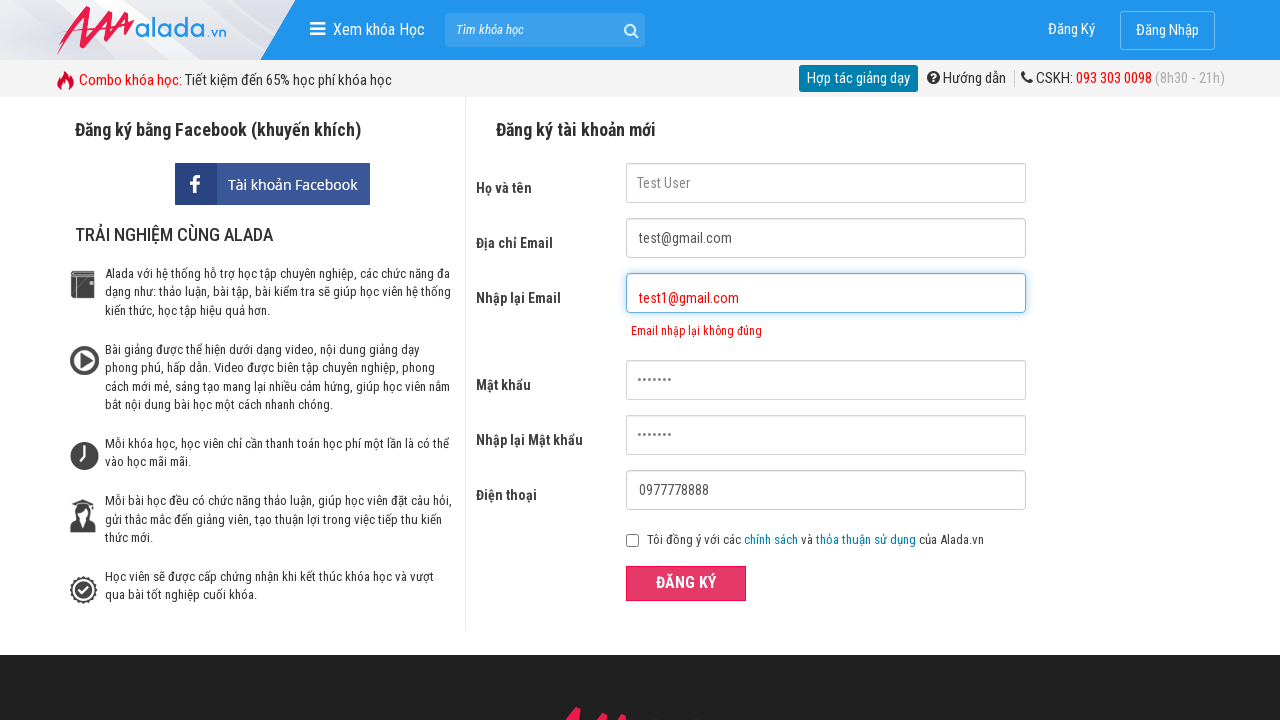

Verified error message 'Email nhập lại không đúng' is displayed for mismatched confirm email
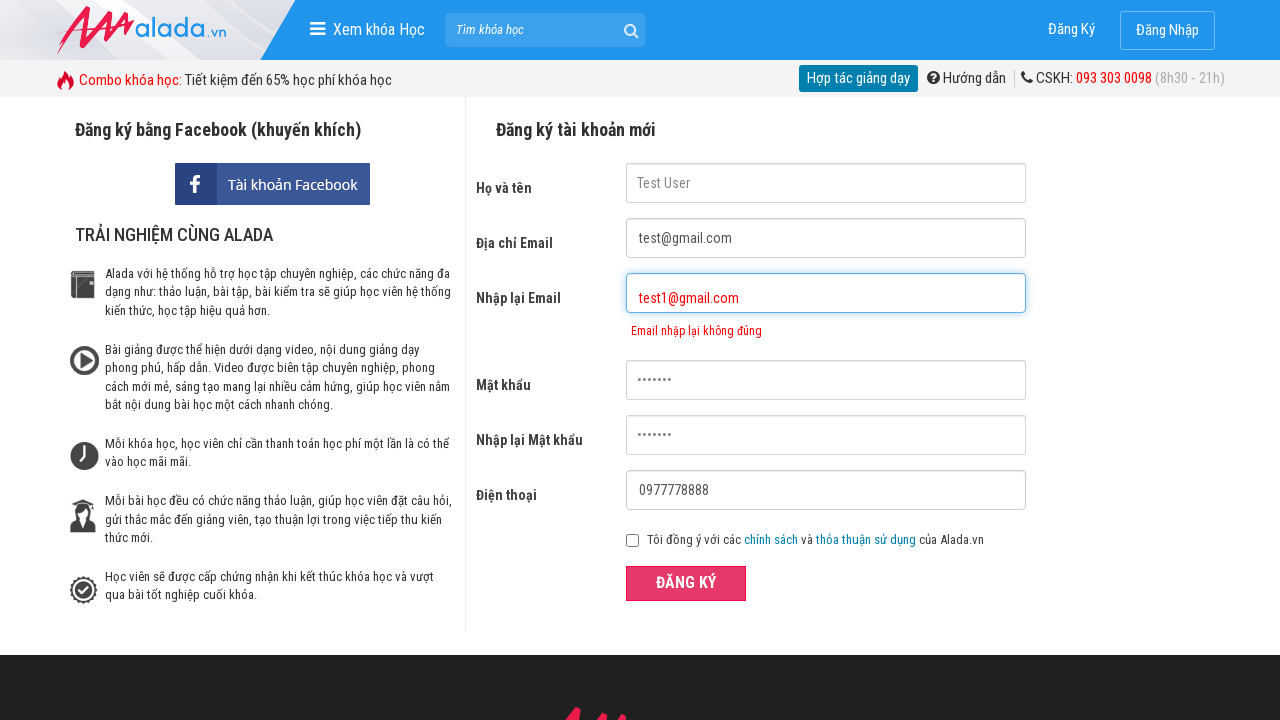

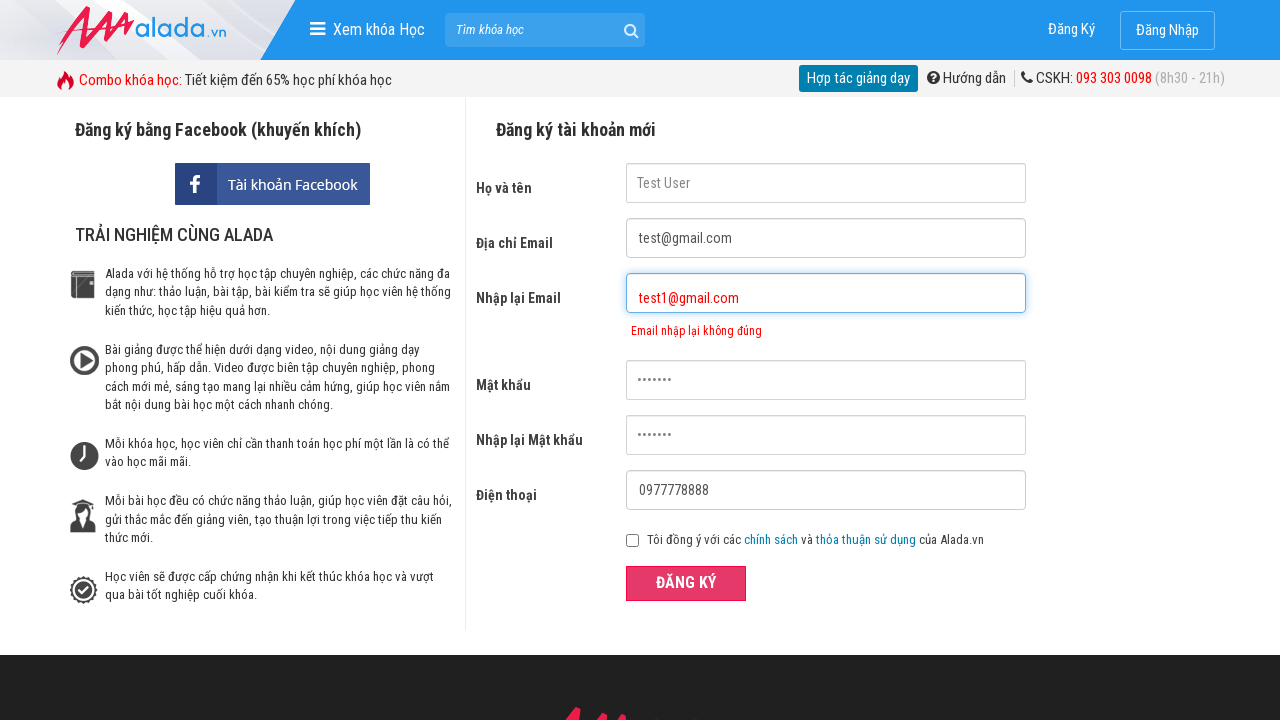